Verifies that the second button's value is not equal to "This is a button"

Starting URL: https://kristinek.github.io/site/examples/locators

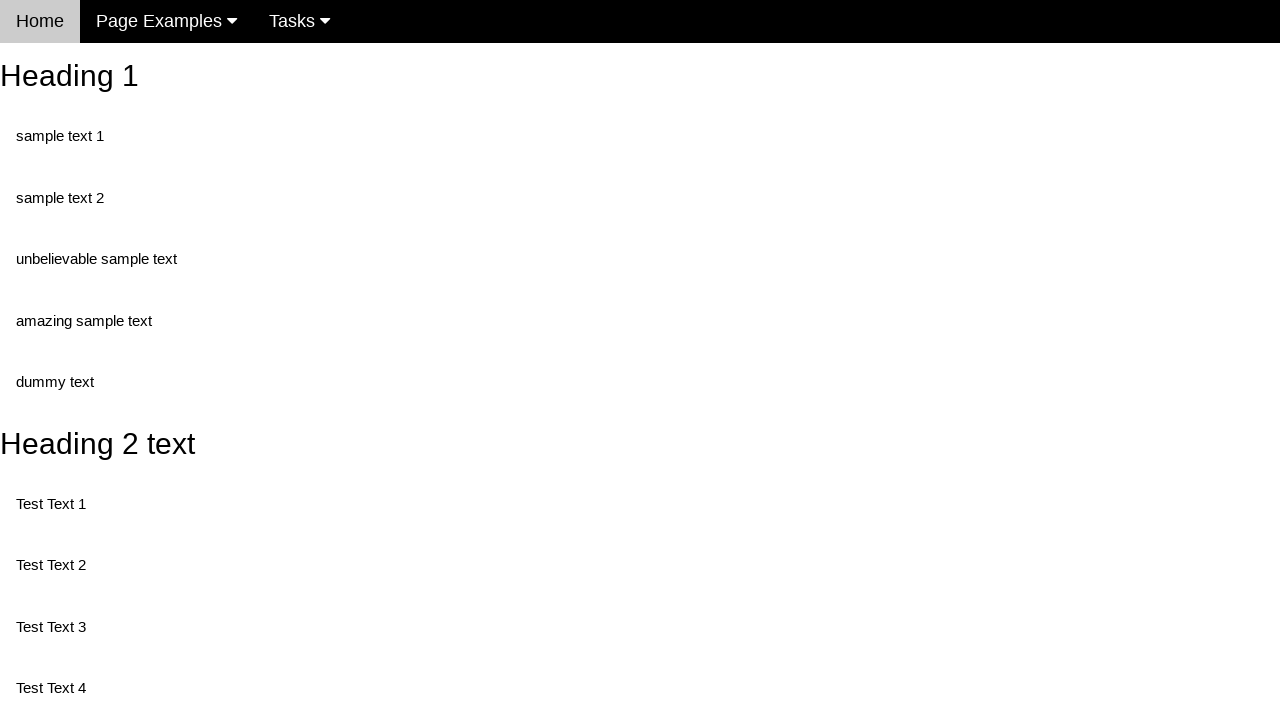

Navigated to locators example page
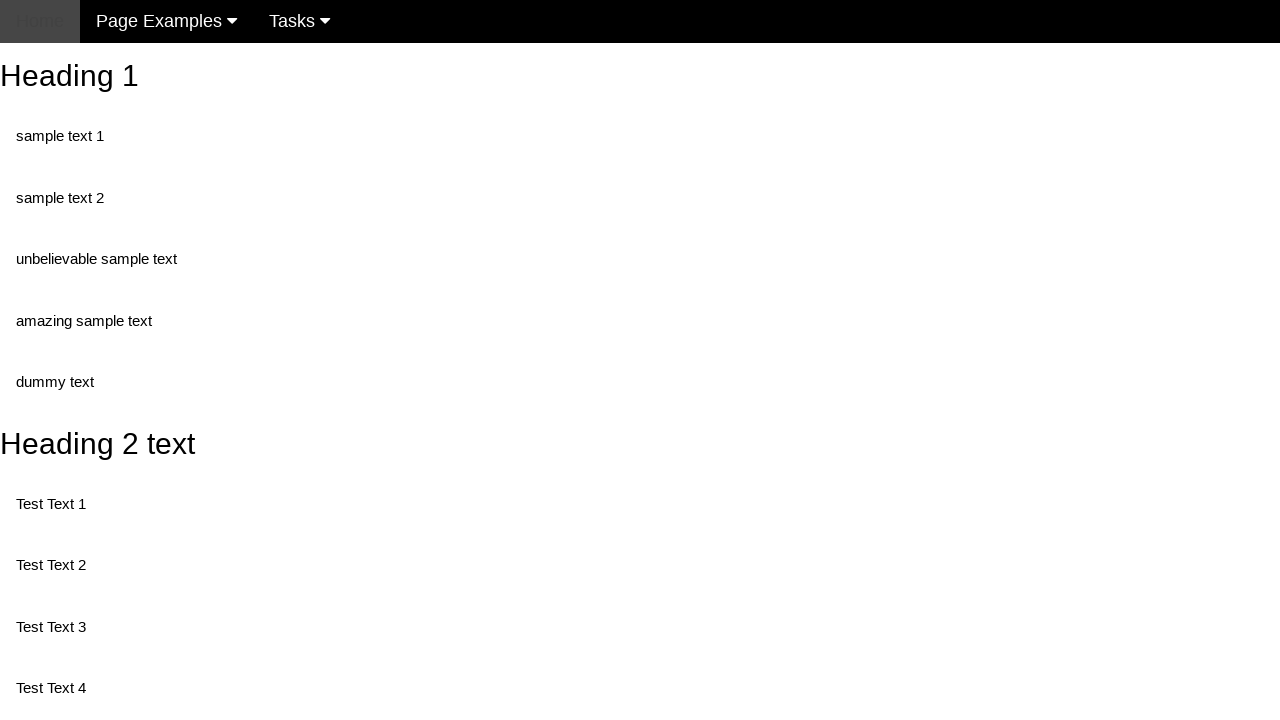

Retrieved value attribute from second button element
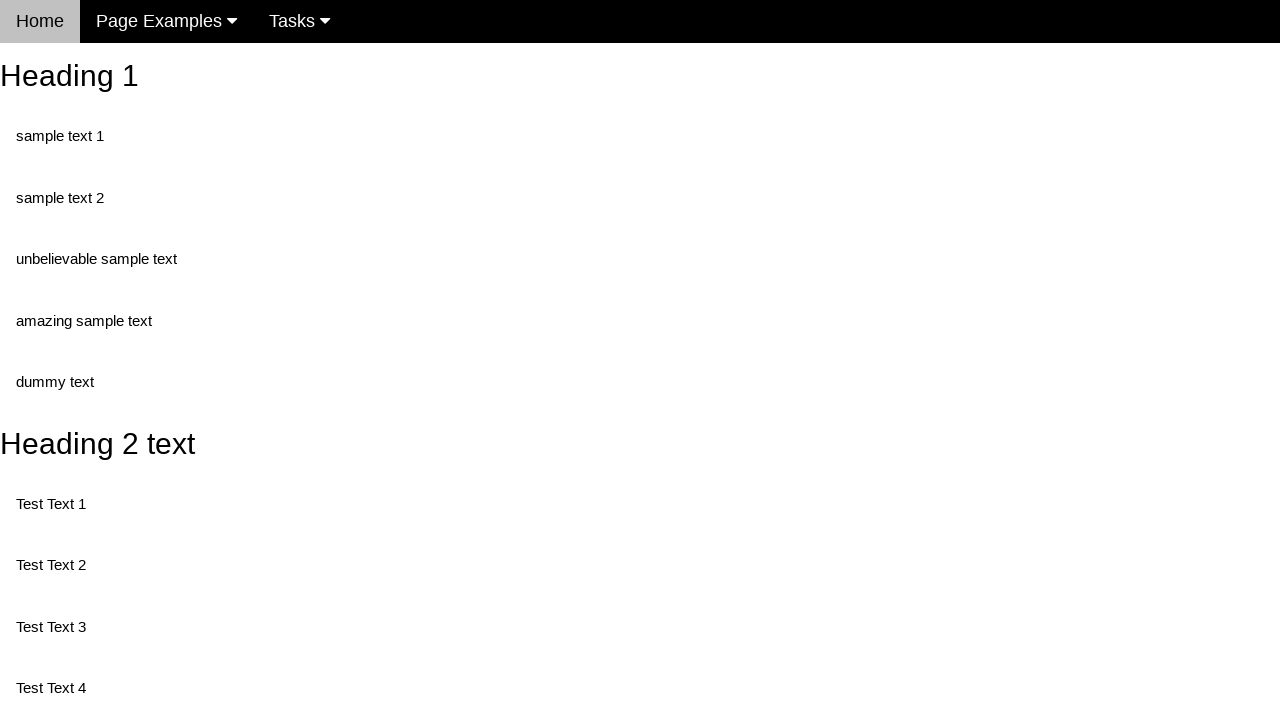

Asserted that second button's value is not equal to 'This is a button'
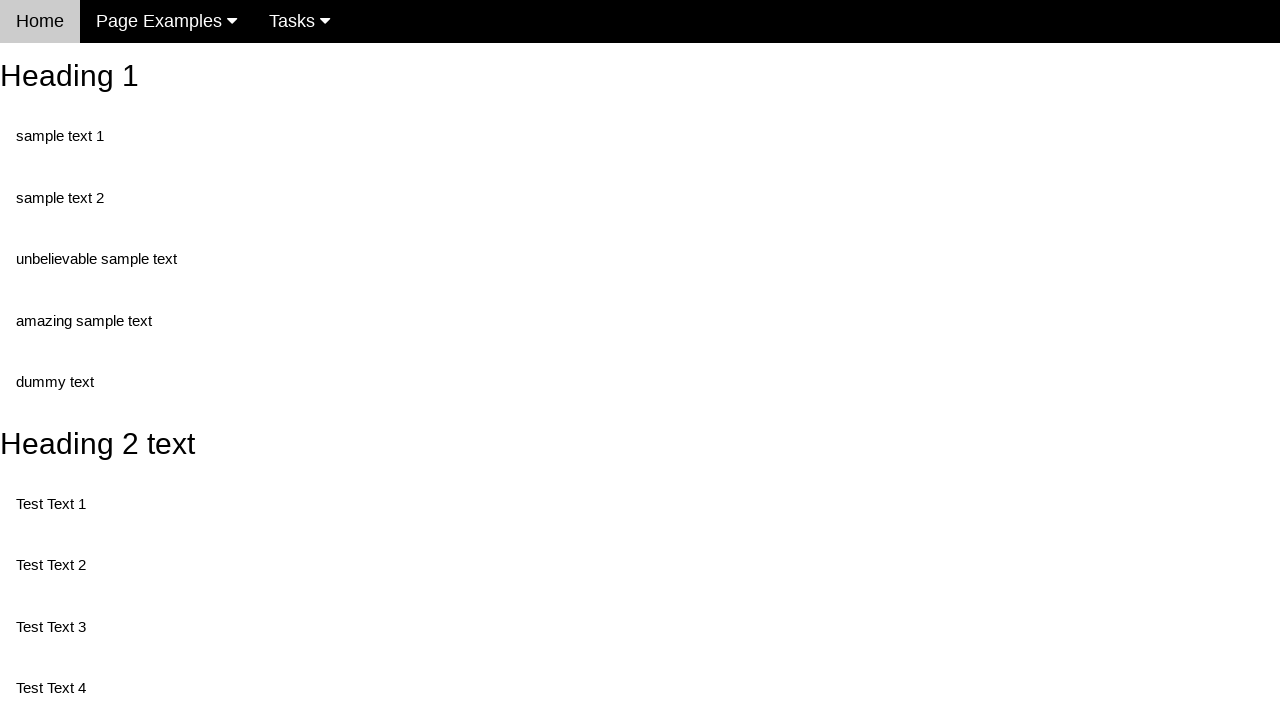

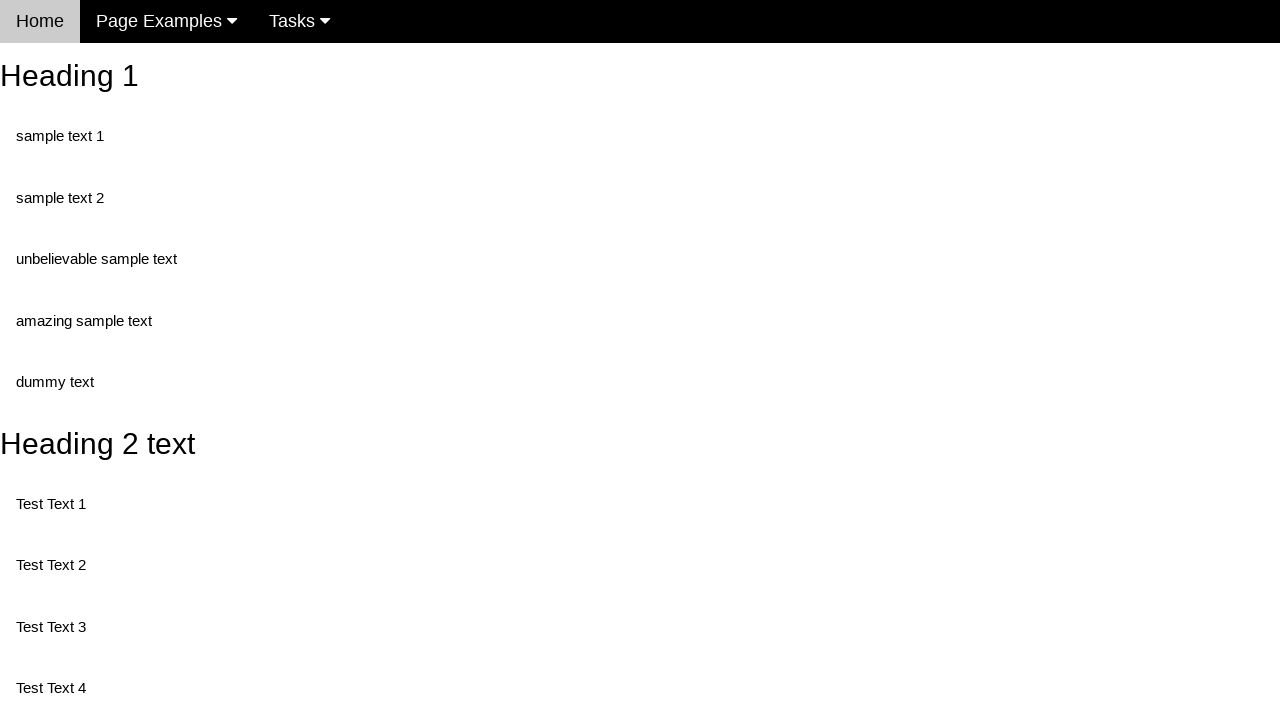